Navigates to the Time and Date moon phases page for Kyiv, Ukraine and verifies that the moon information table is displayed

Starting URL: https://www.timeanddate.com/moon/phases/ukraine/kyiv

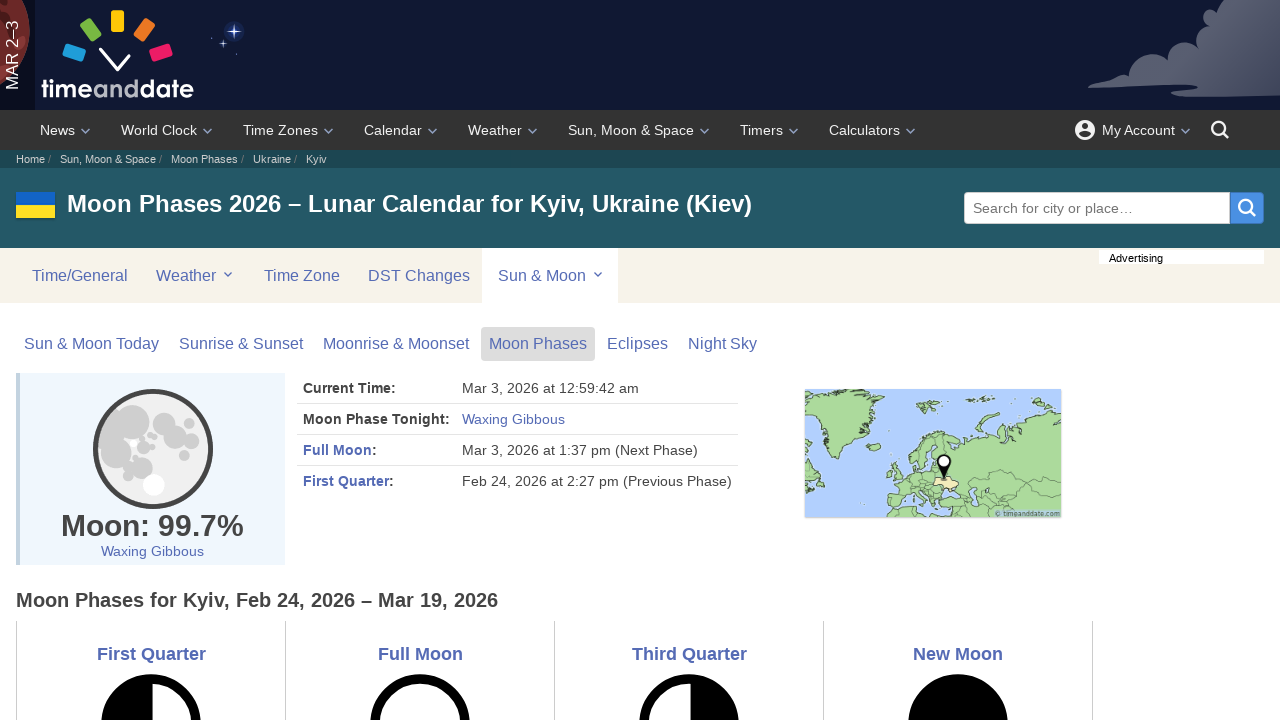

Moon phases table rows loaded
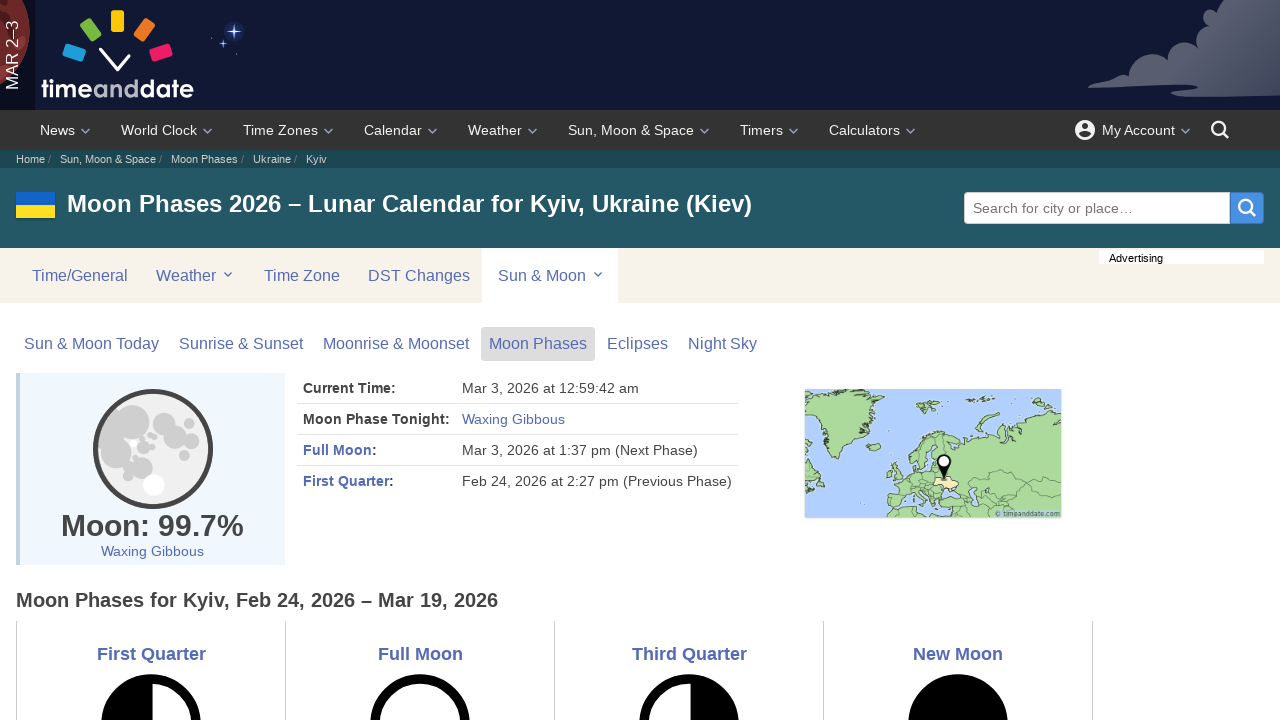

Moon phases table headers verified
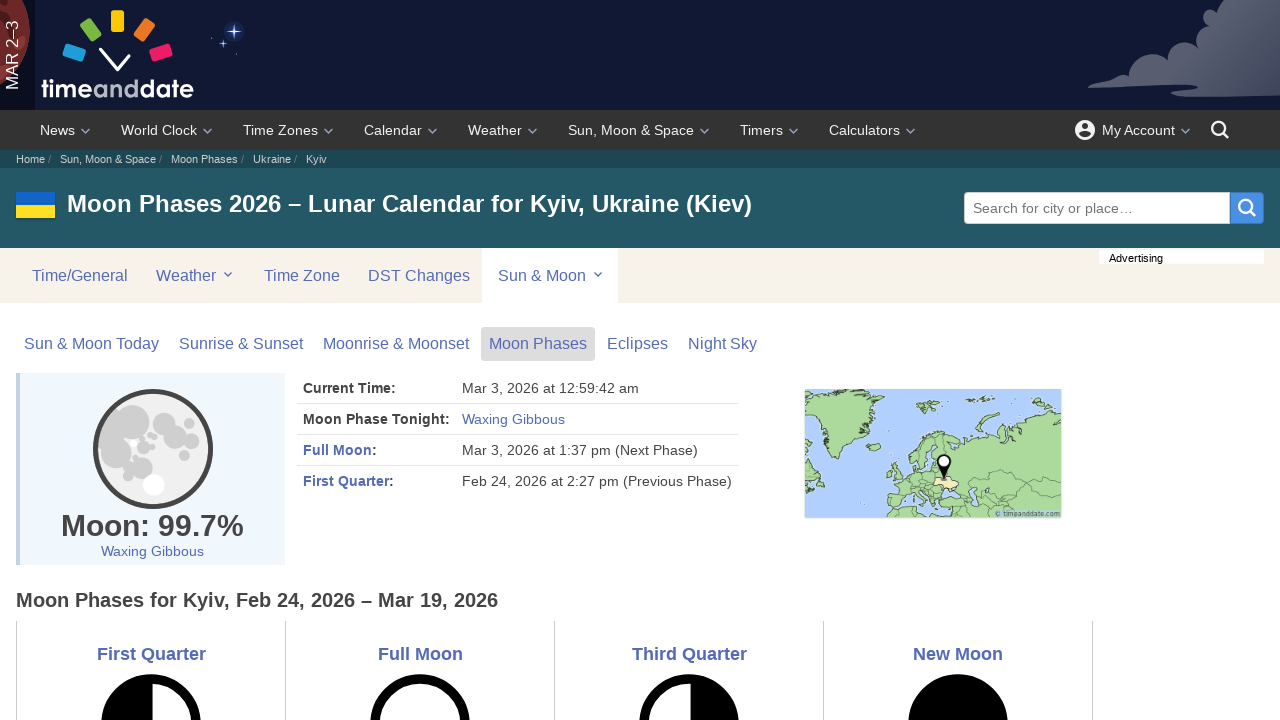

Moon phases table data cells verified
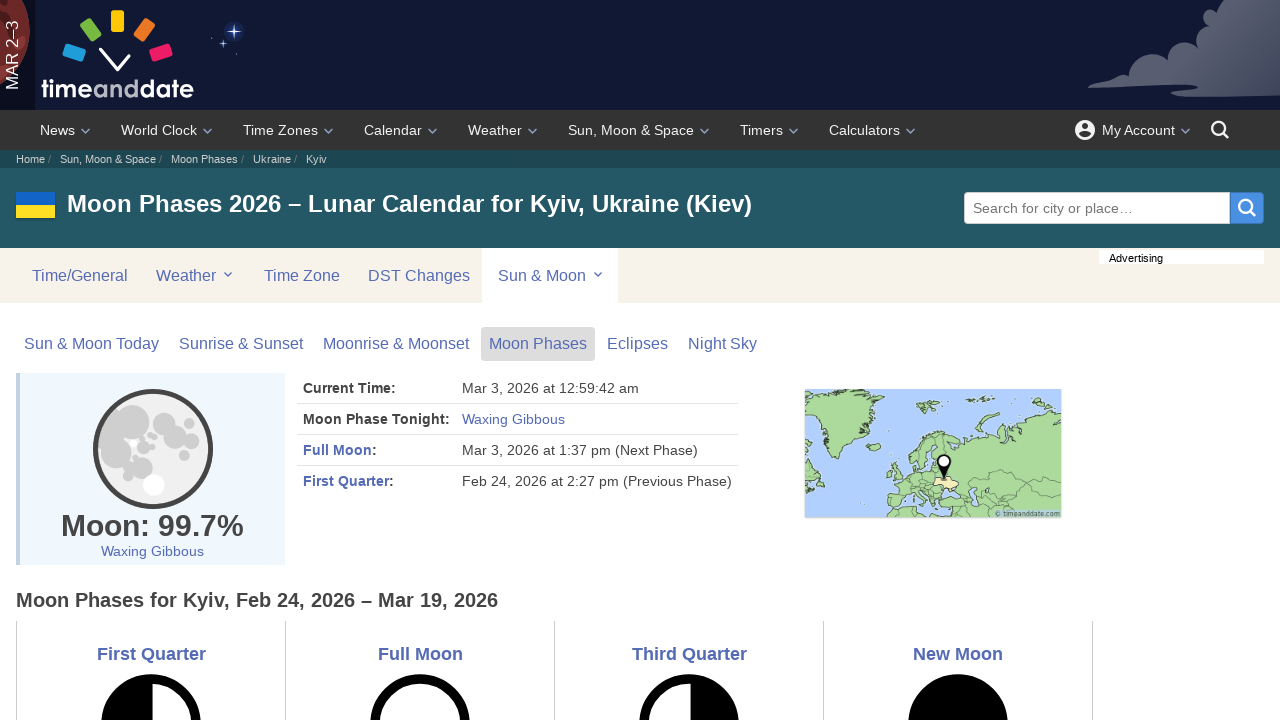

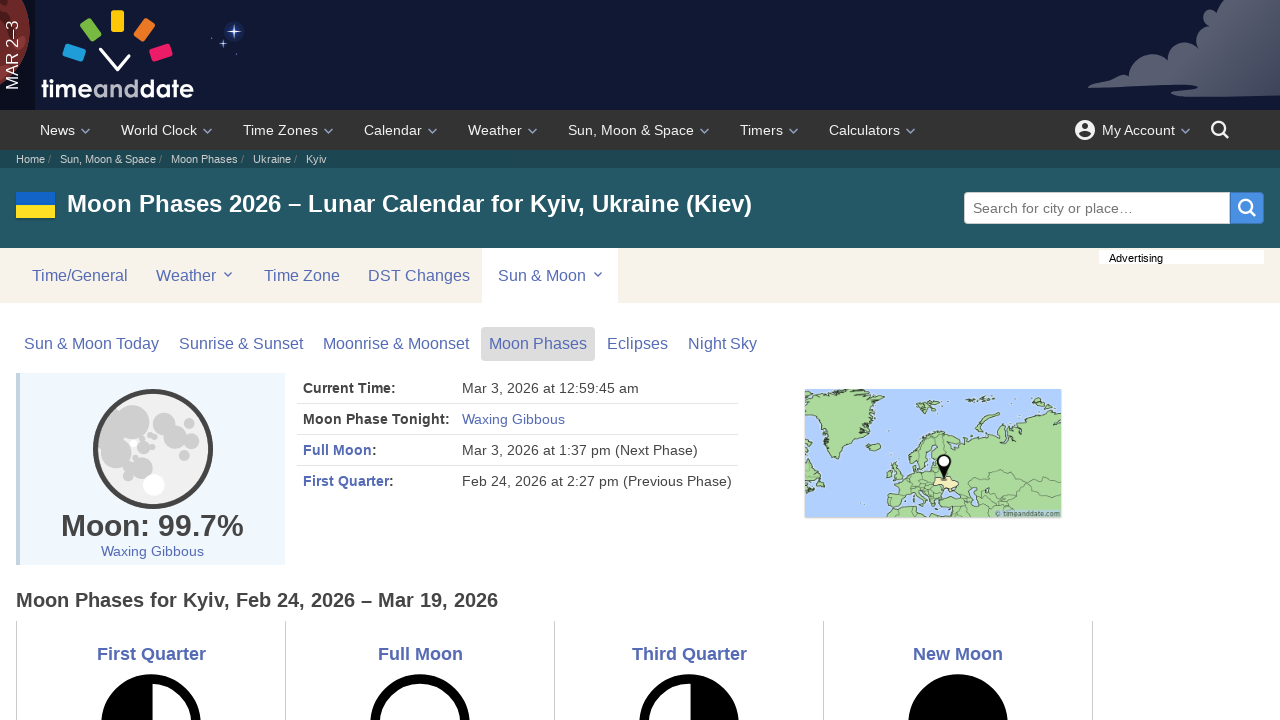